Tests the shopping cart functionality by adding specific items (Cucumber, Brocolli, Beetroot) to the cart, proceeding to checkout, applying a promo code, and verifying the promo code was successfully applied.

Starting URL: https://rahulshettyacademy.com/seleniumPractise/#/

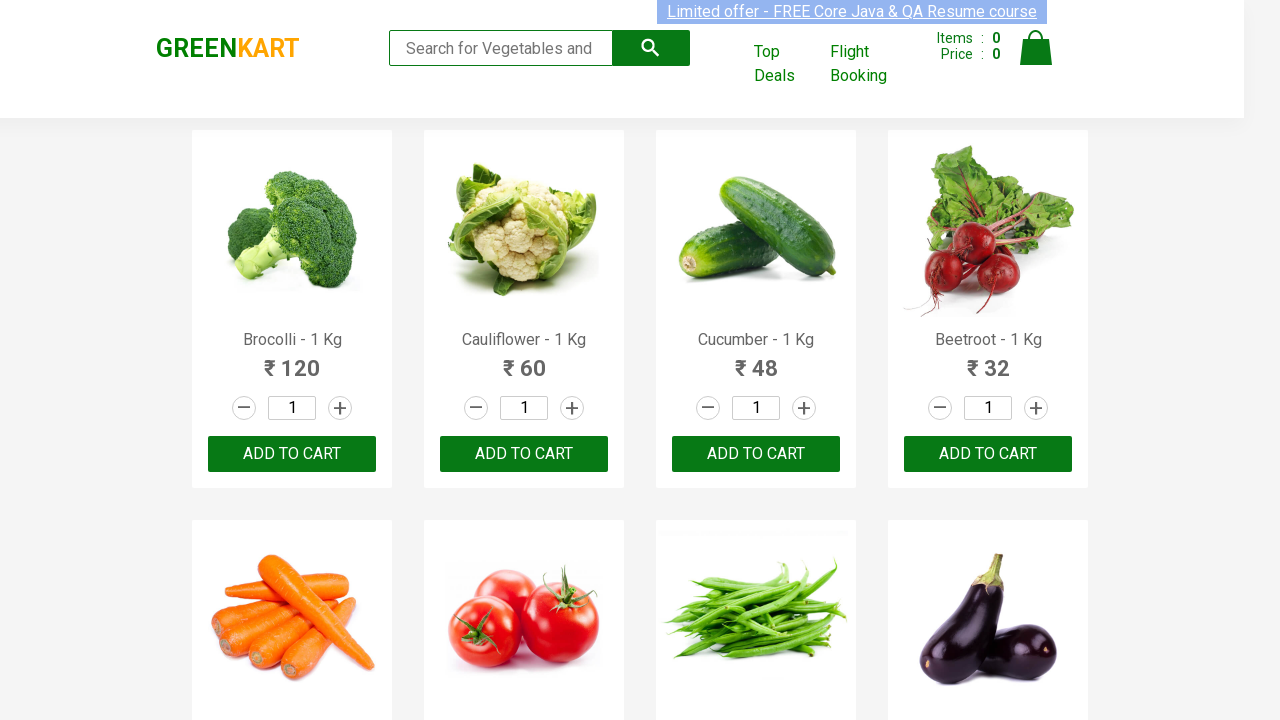

Waited for products to load
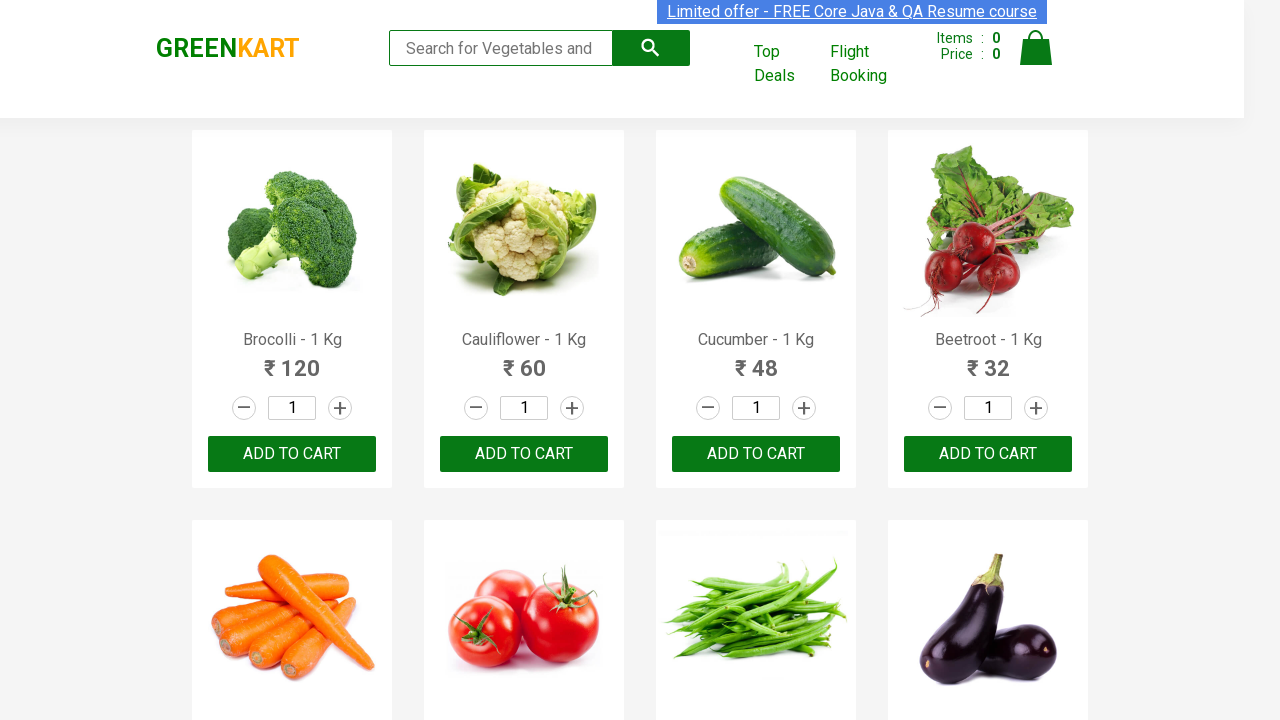

Retrieved all product name elements
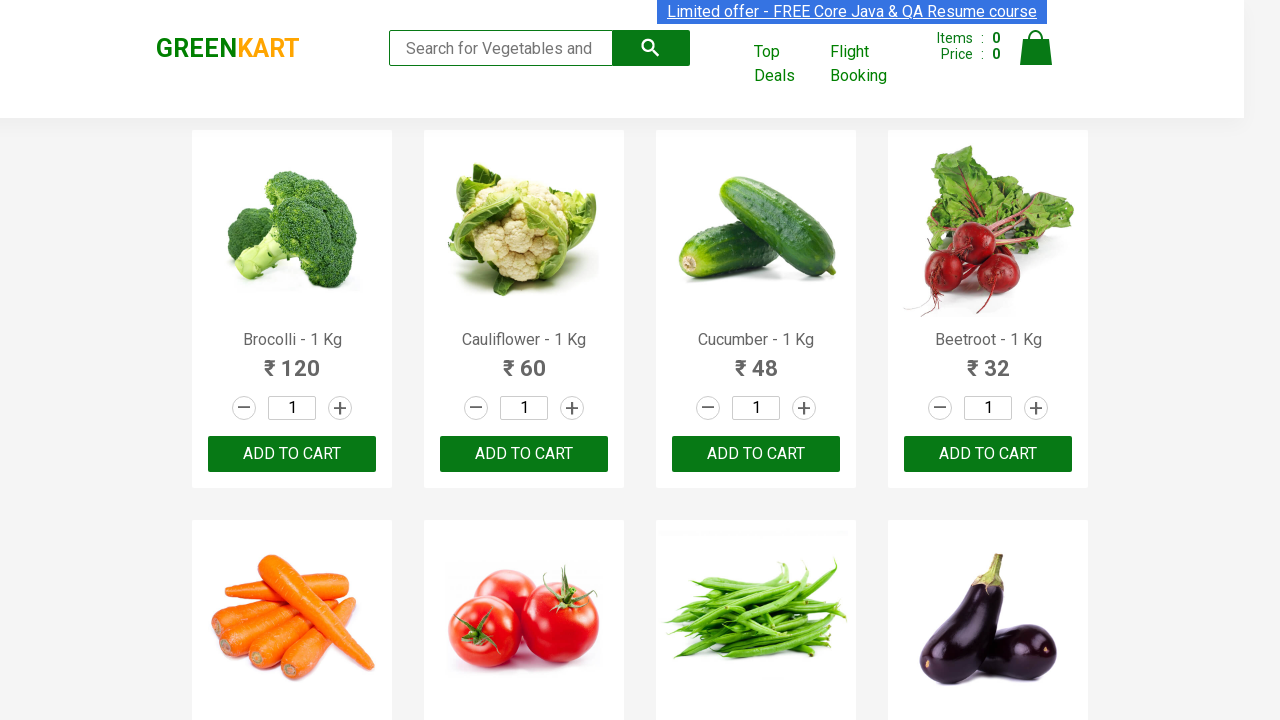

Retrieved all add to cart buttons
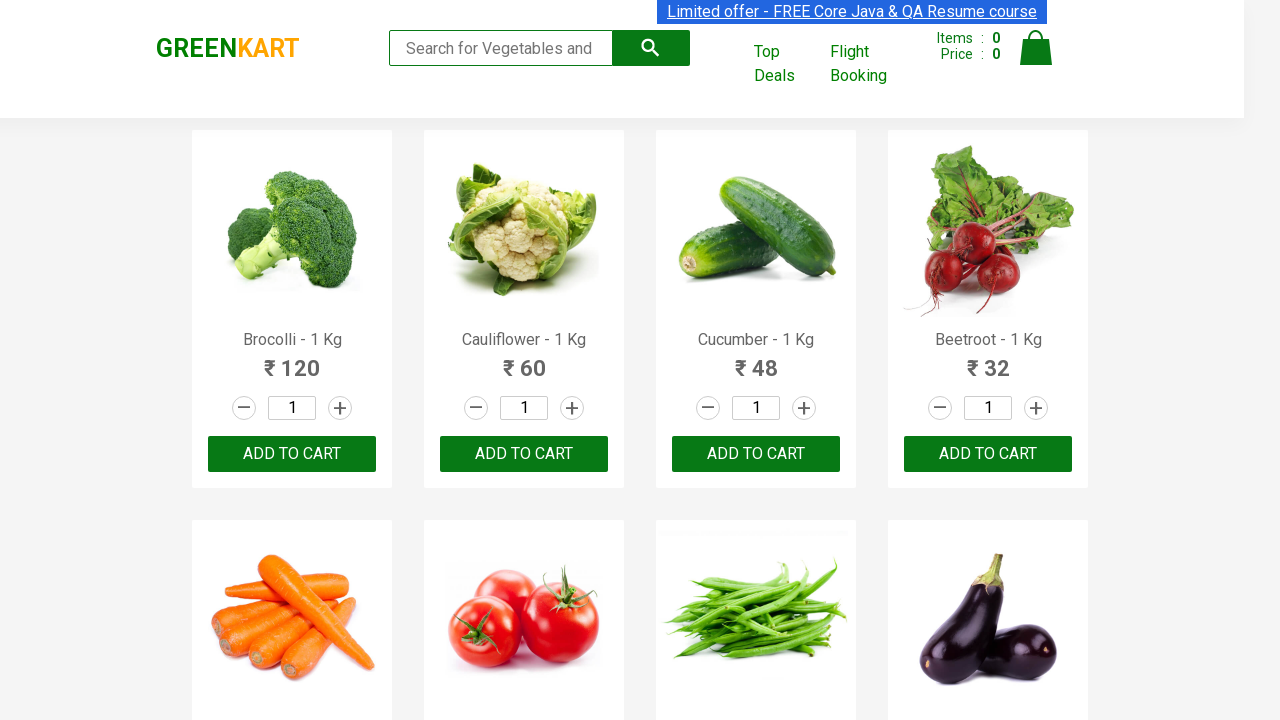

Added Brocolli to cart at (292, 454) on xpath=//div[@class='product-action']/button >> nth=0
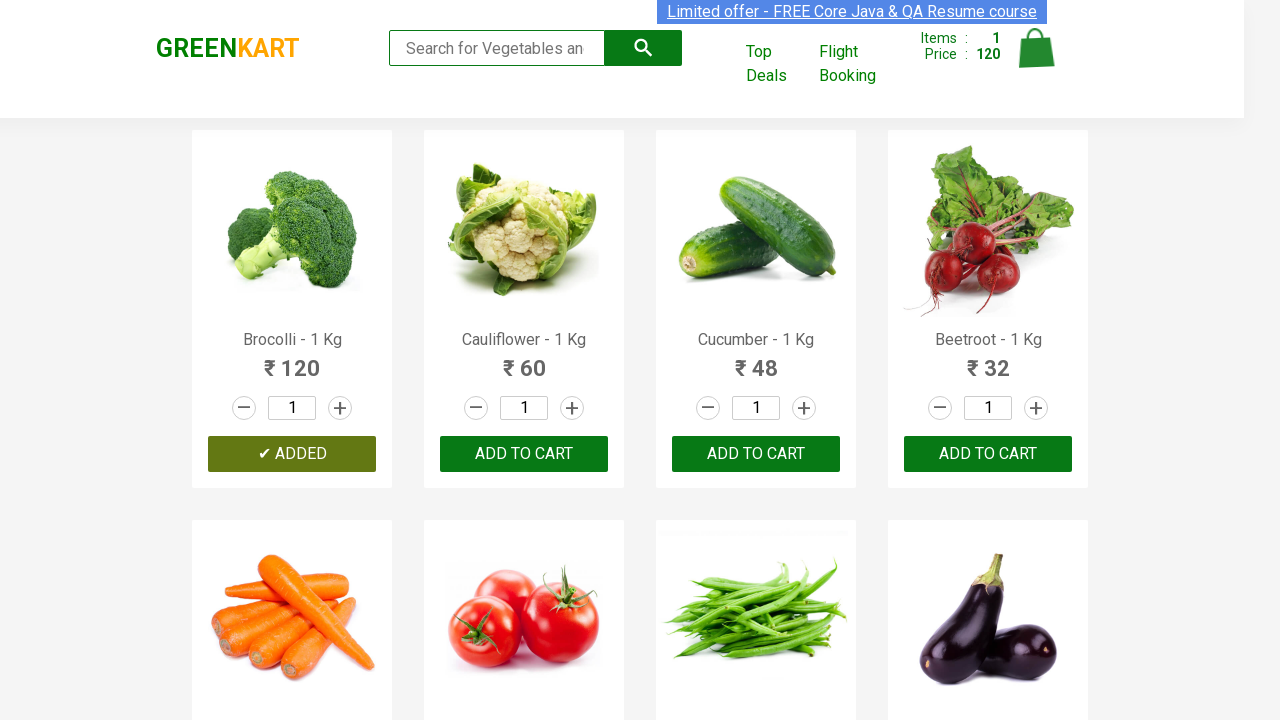

Added Cucumber to cart at (756, 454) on xpath=//div[@class='product-action']/button >> nth=2
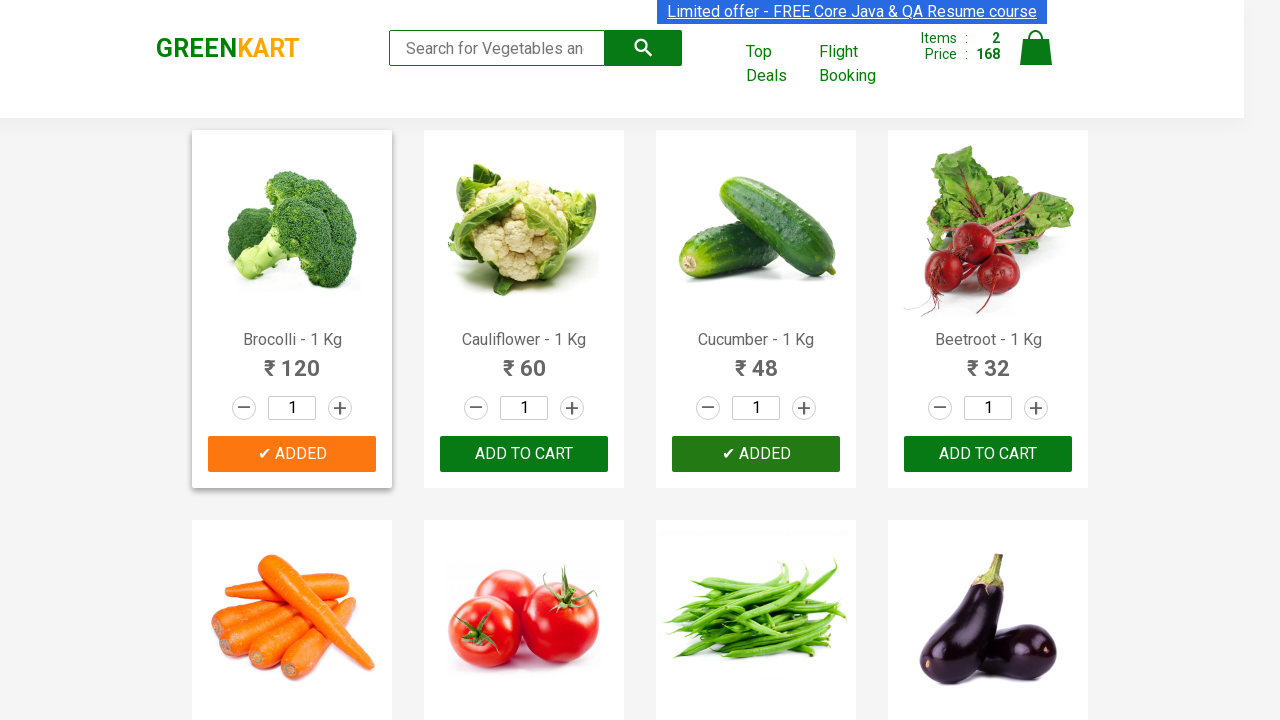

Added Beetroot to cart at (988, 454) on xpath=//div[@class='product-action']/button >> nth=3
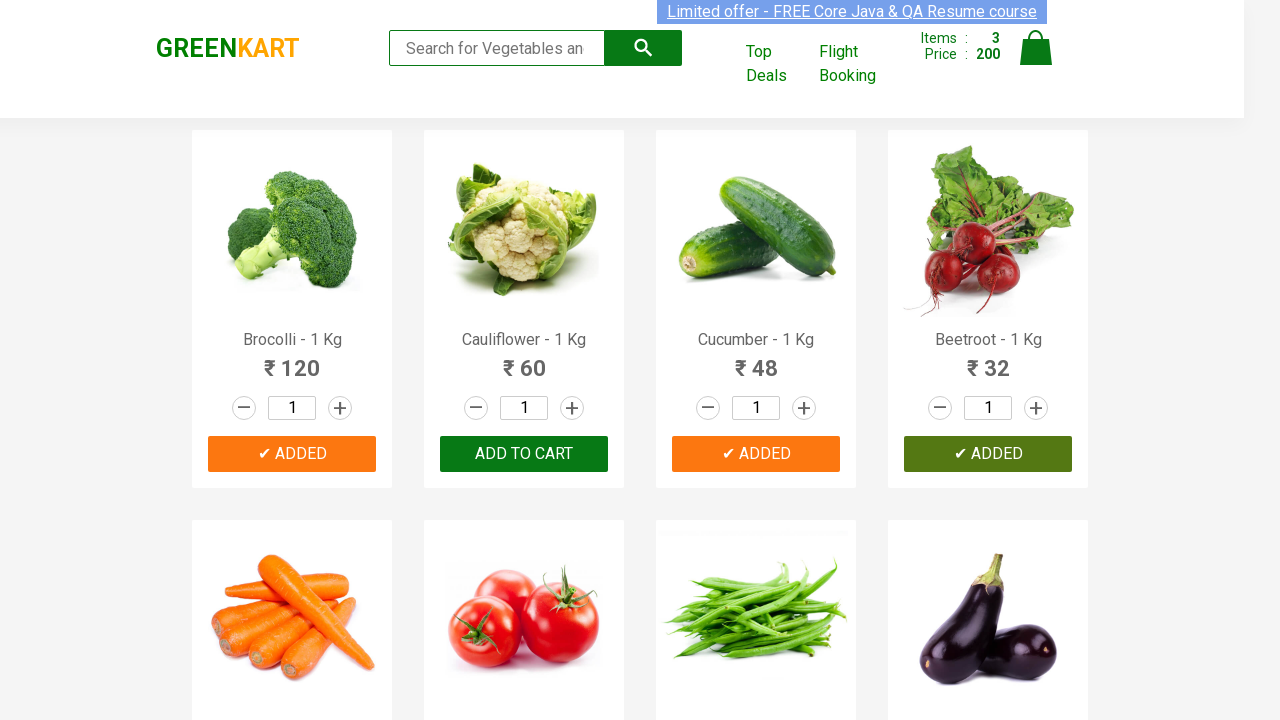

Clicked on cart icon at (1036, 48) on img[alt='Cart']
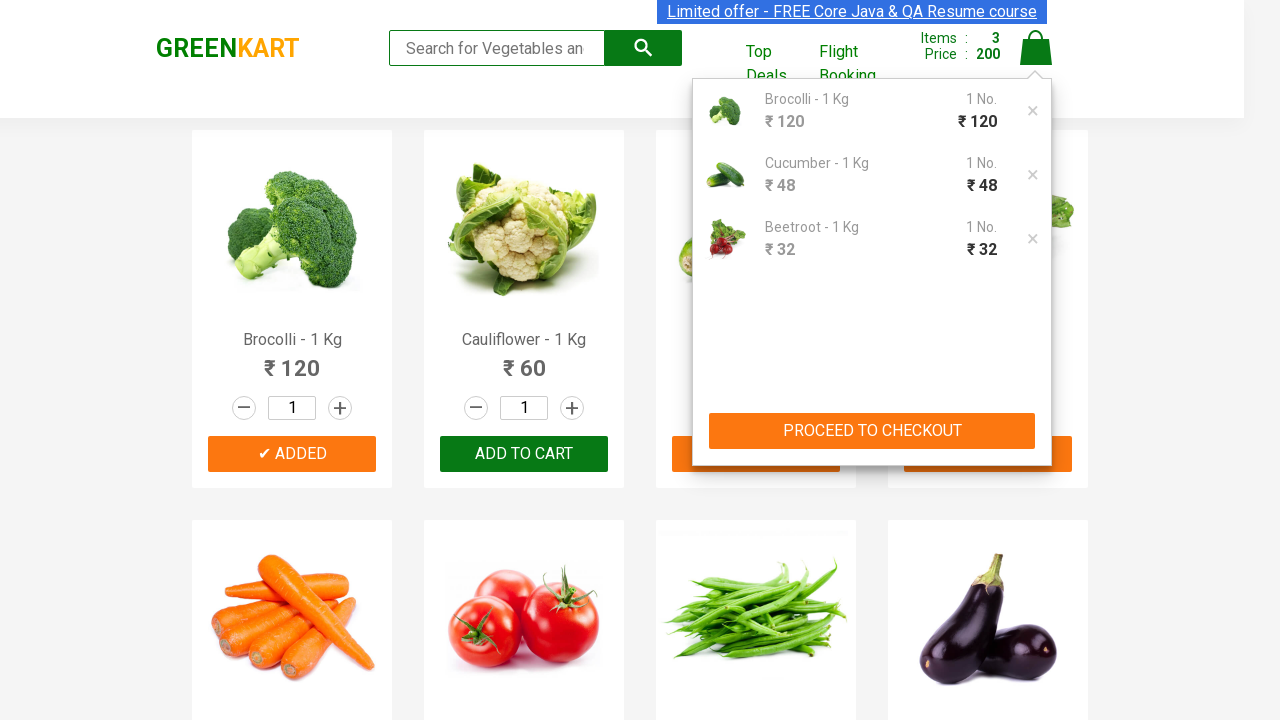

Clicked PROCEED TO CHECKOUT button at (872, 431) on xpath=//button[contains(text(),'PROCEED TO CHECKOUT')]
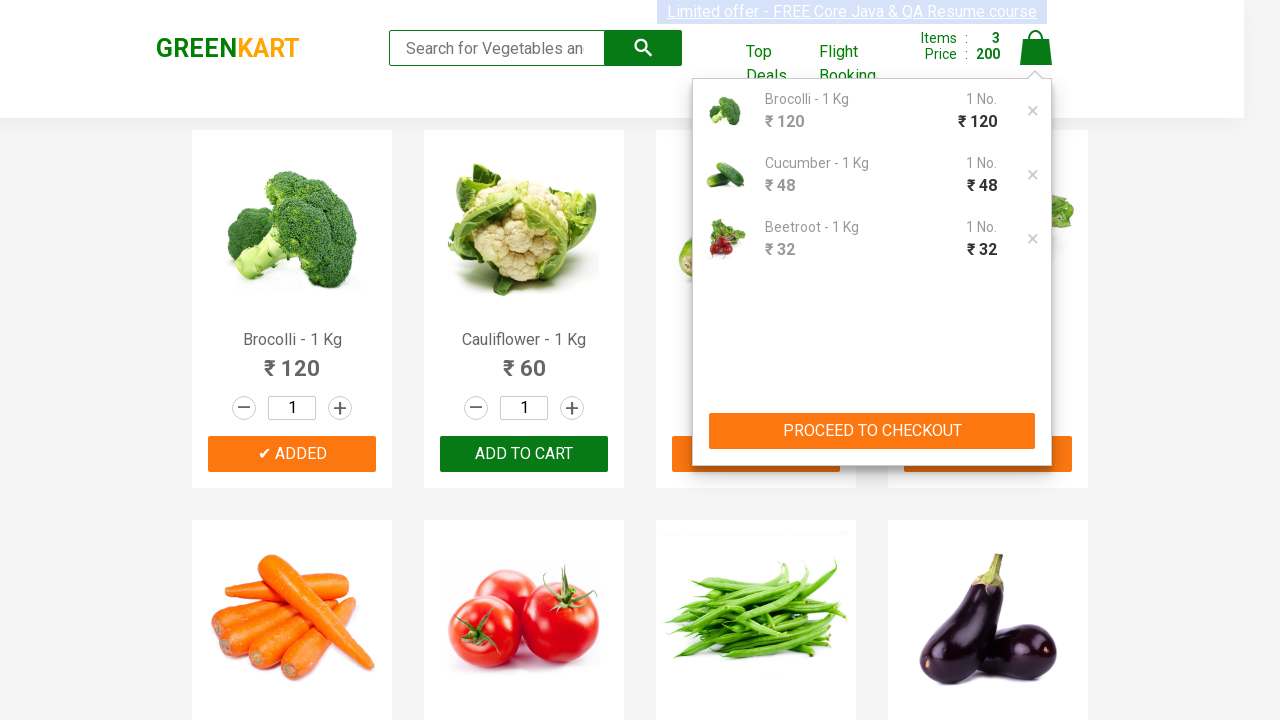

Waited for promo code input field to appear
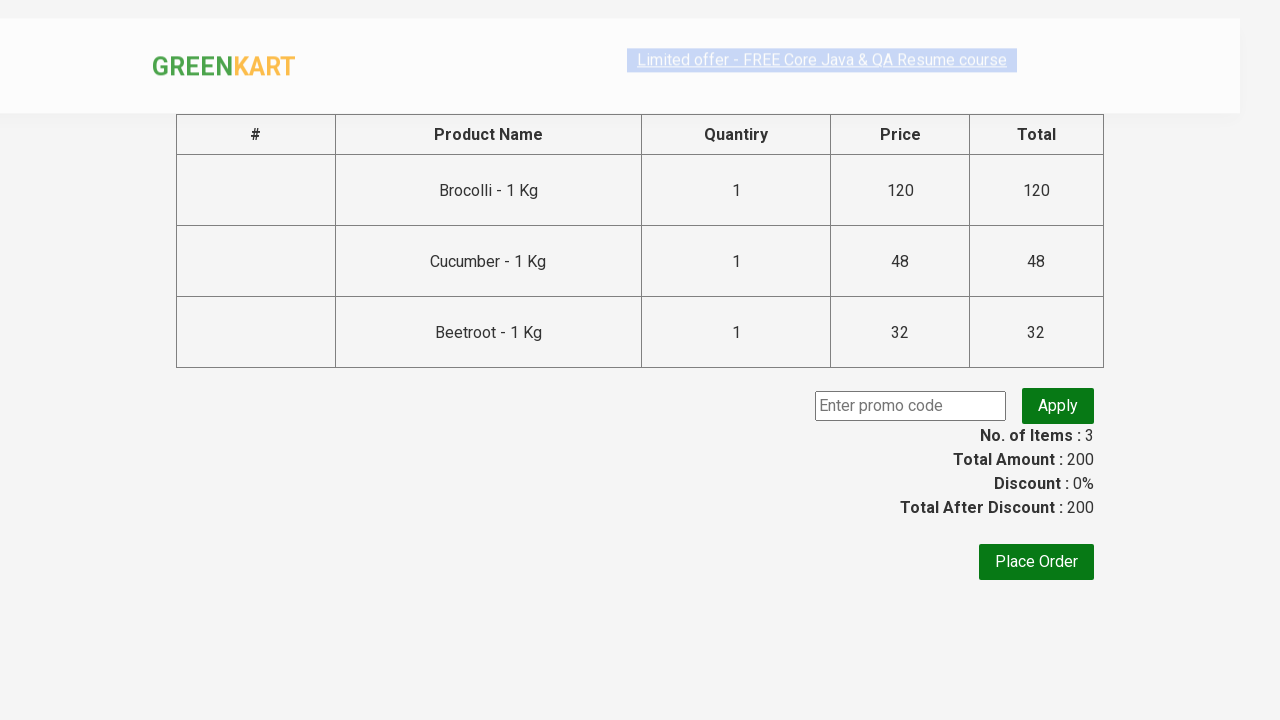

Entered promo code 'rahulshettyacademy' on input.promoCode
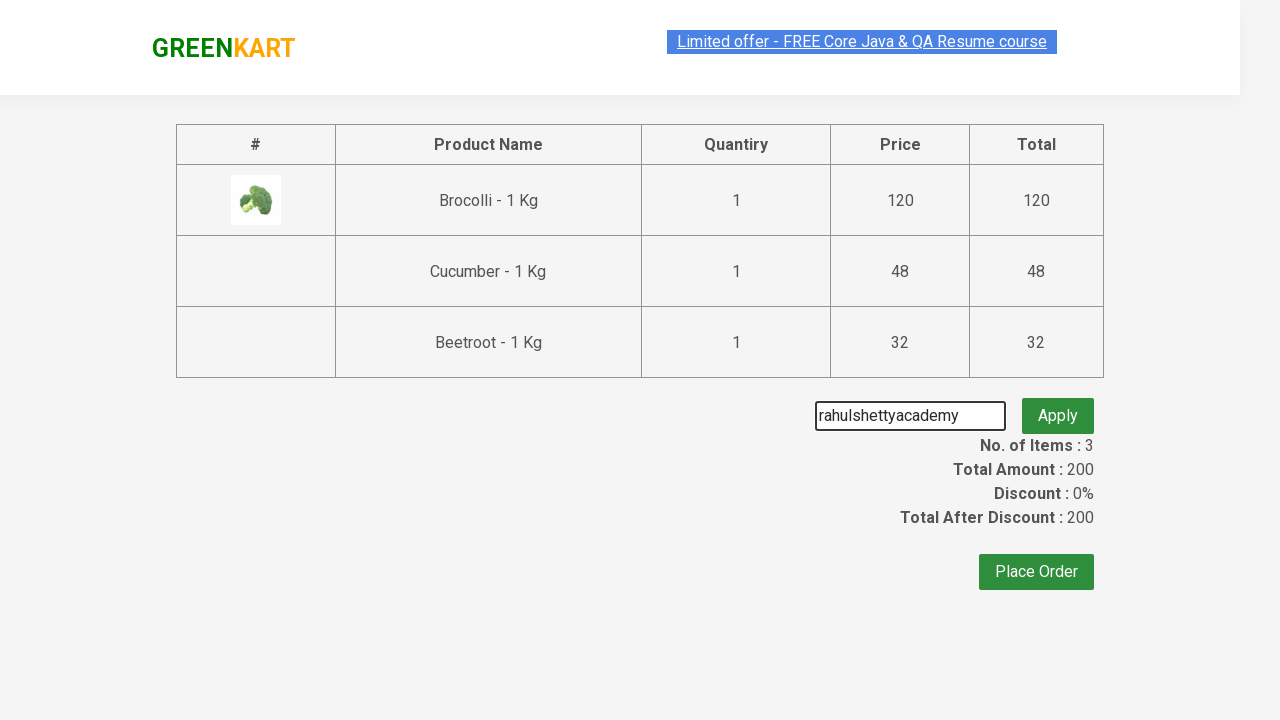

Clicked apply promo code button at (1058, 406) on button.promoBtn
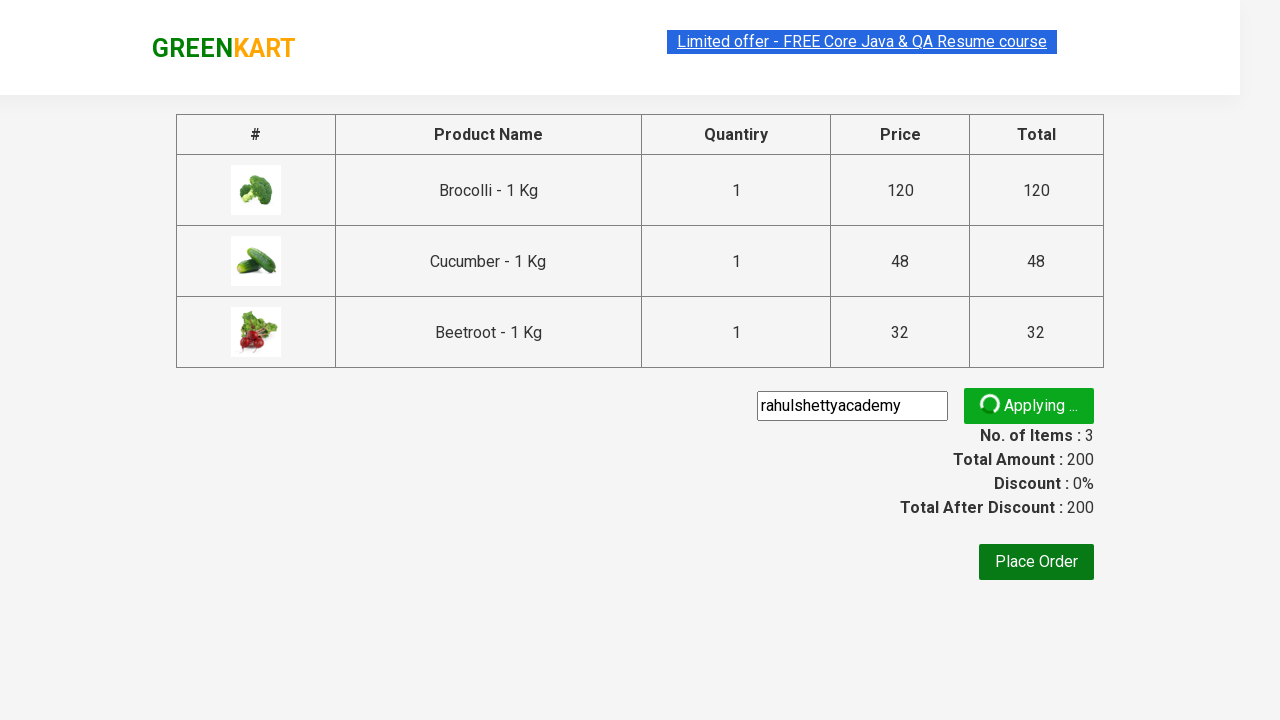

Verified promo code was successfully applied
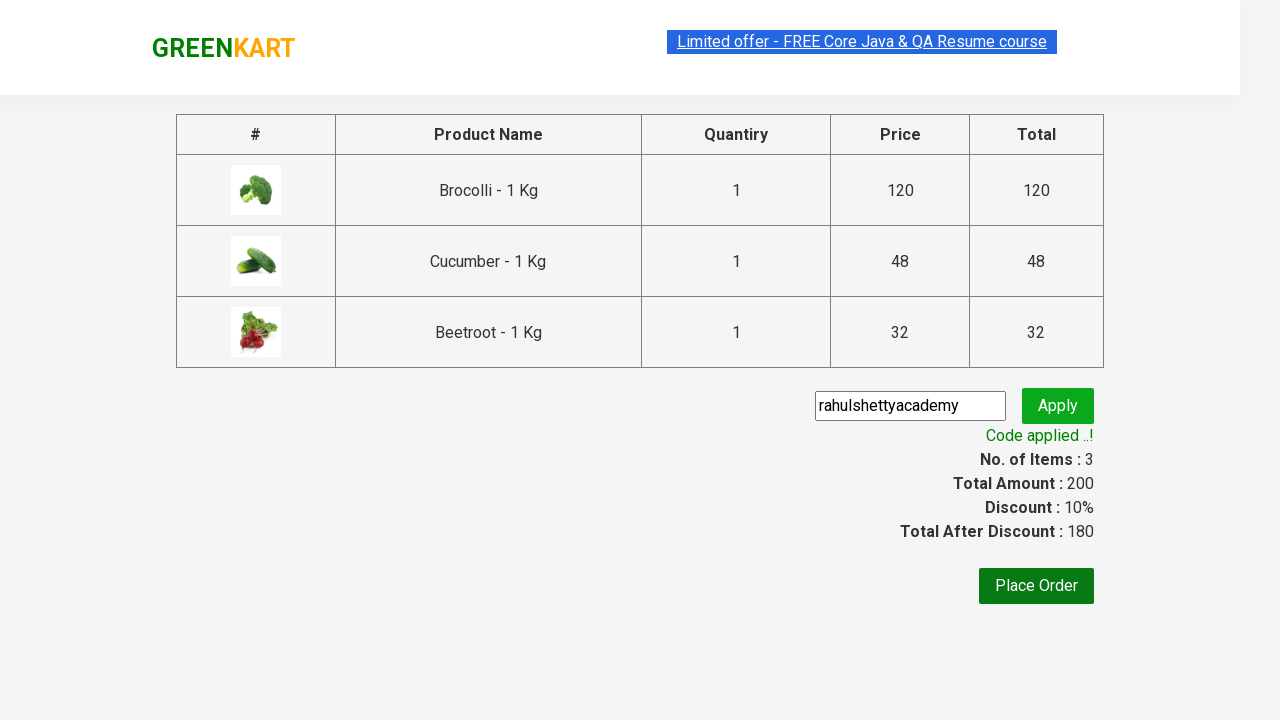

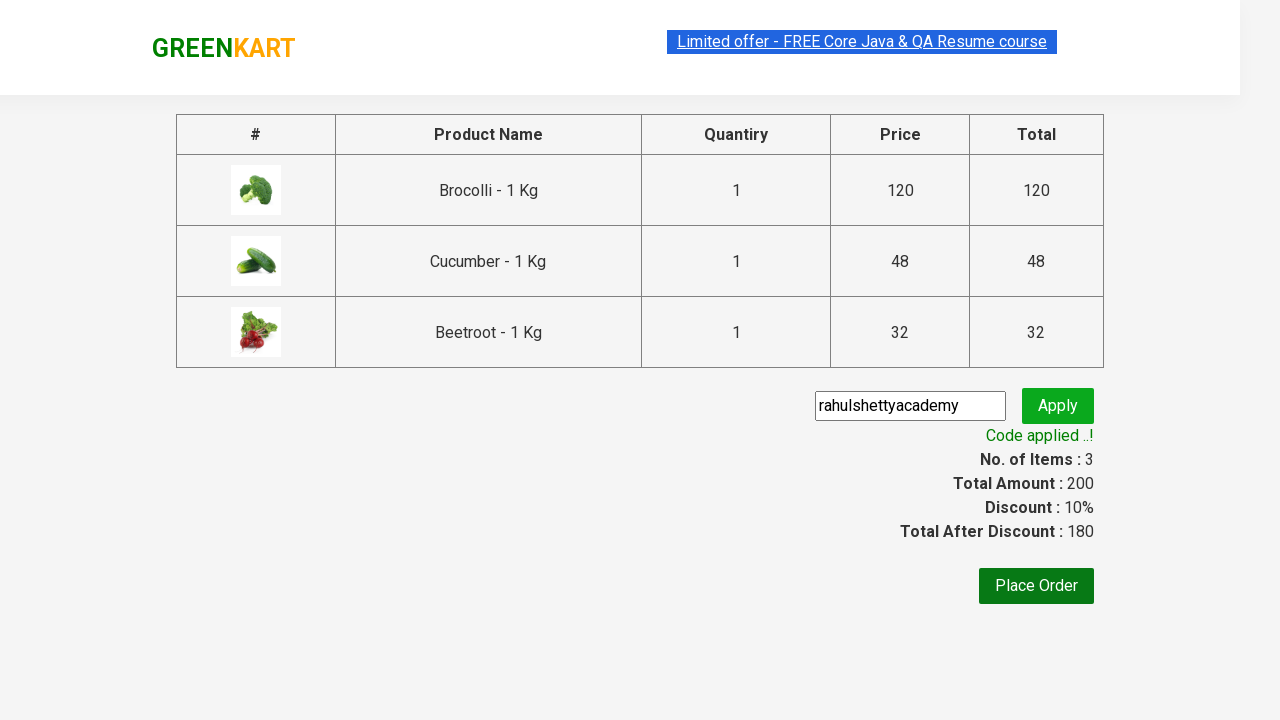